Tests navigating to phone category and adding a phone product to the shopping cart

Starting URL: http://intershop5.skillbox.ru/product-category/catalog/

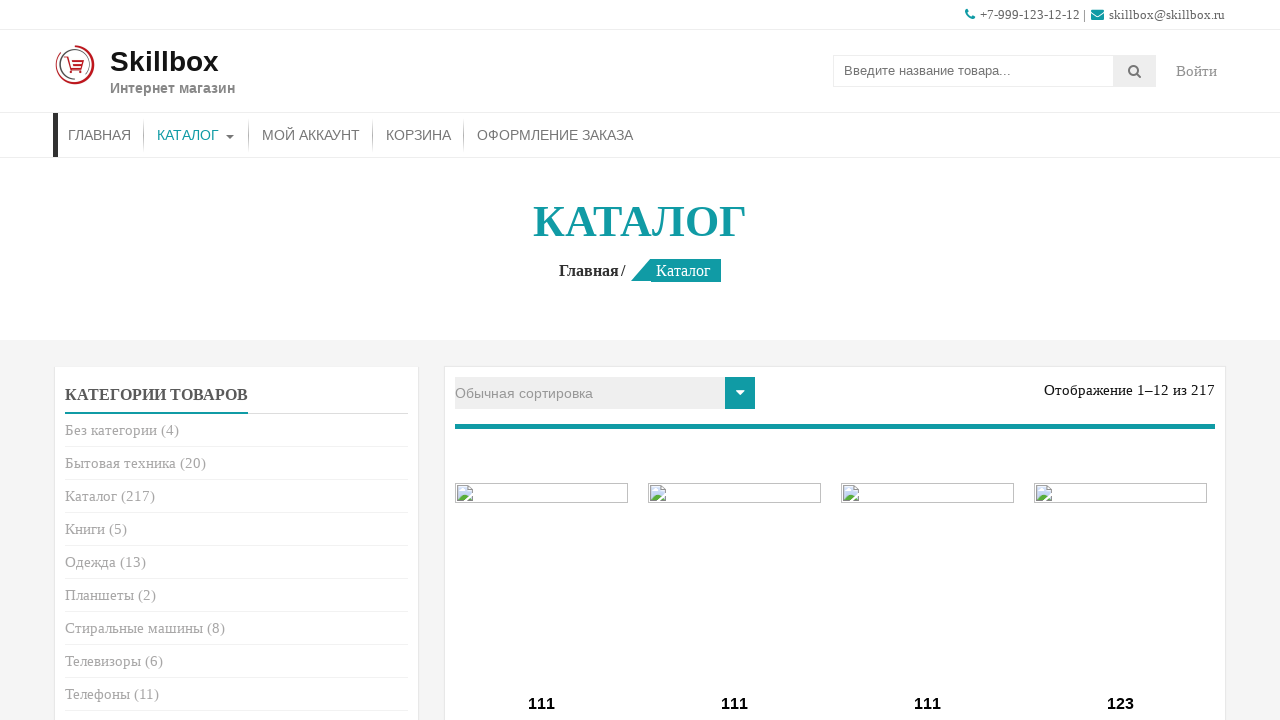

Clicked on Phones category at (98, 694) on xpath=//*[contains(@class, 'cat-item')]//*[text() = 'Телефоны']
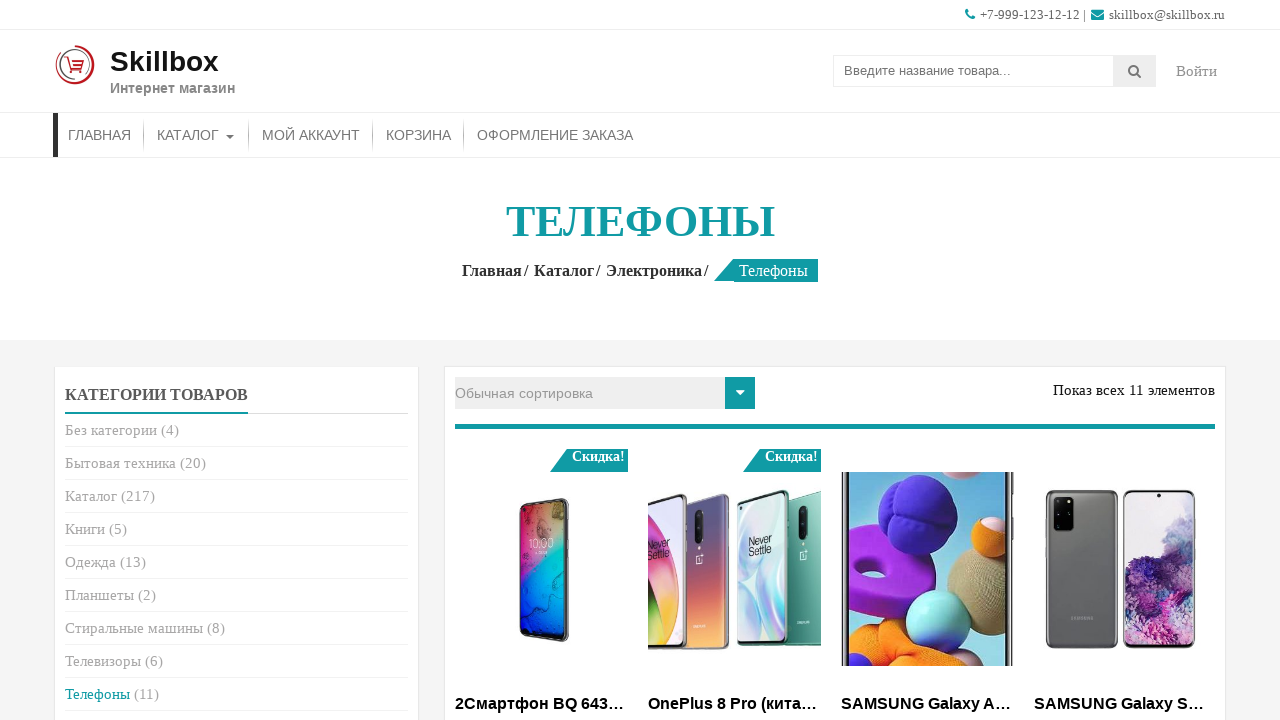

Waited for first in-stock product to load
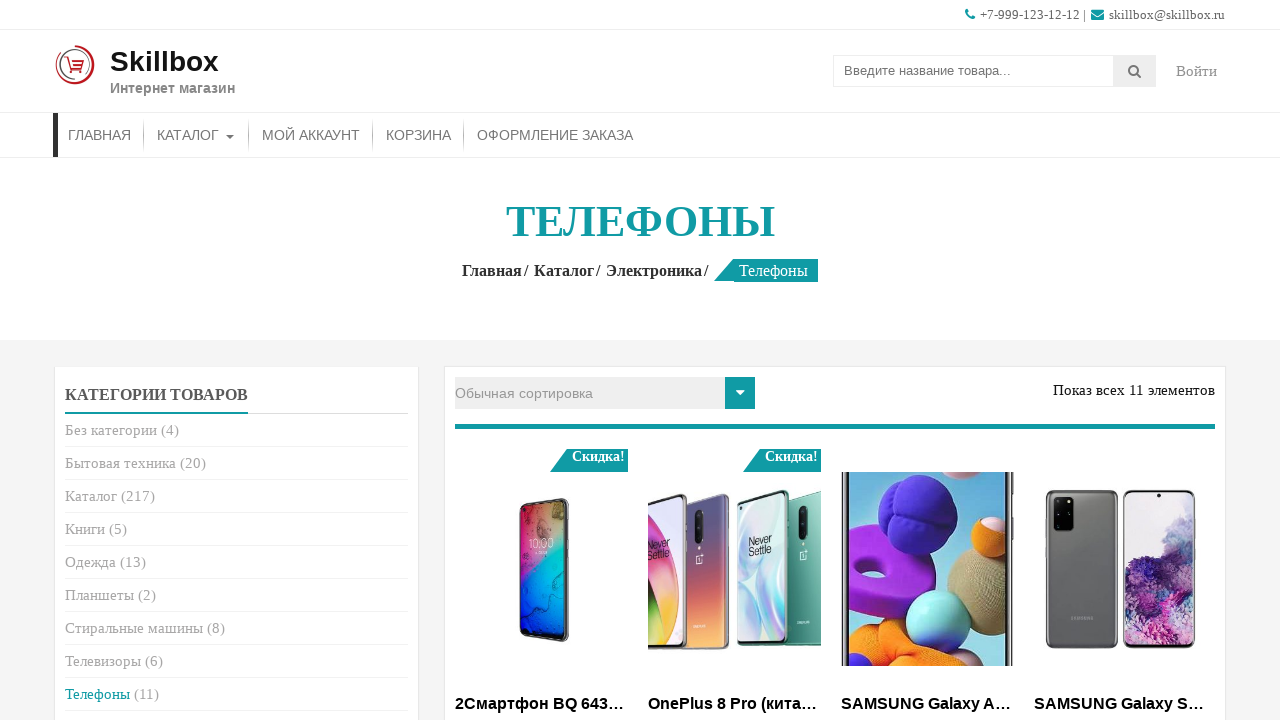

Retrieved product name: OnePlus 8 Pro (китайская версия) 12/256GB, зеленый
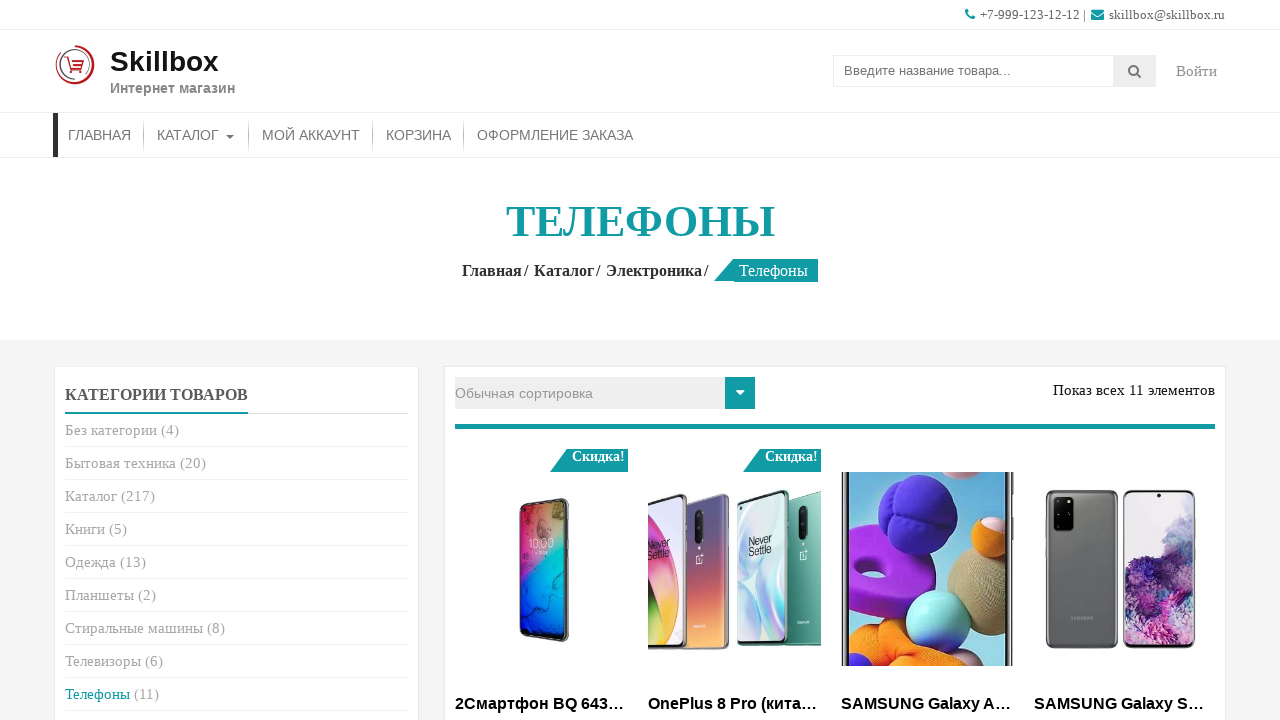

Clicked add to cart button for the product at (735, 361) on (//*[contains(@class, 'add_to_cart_button')])[1]
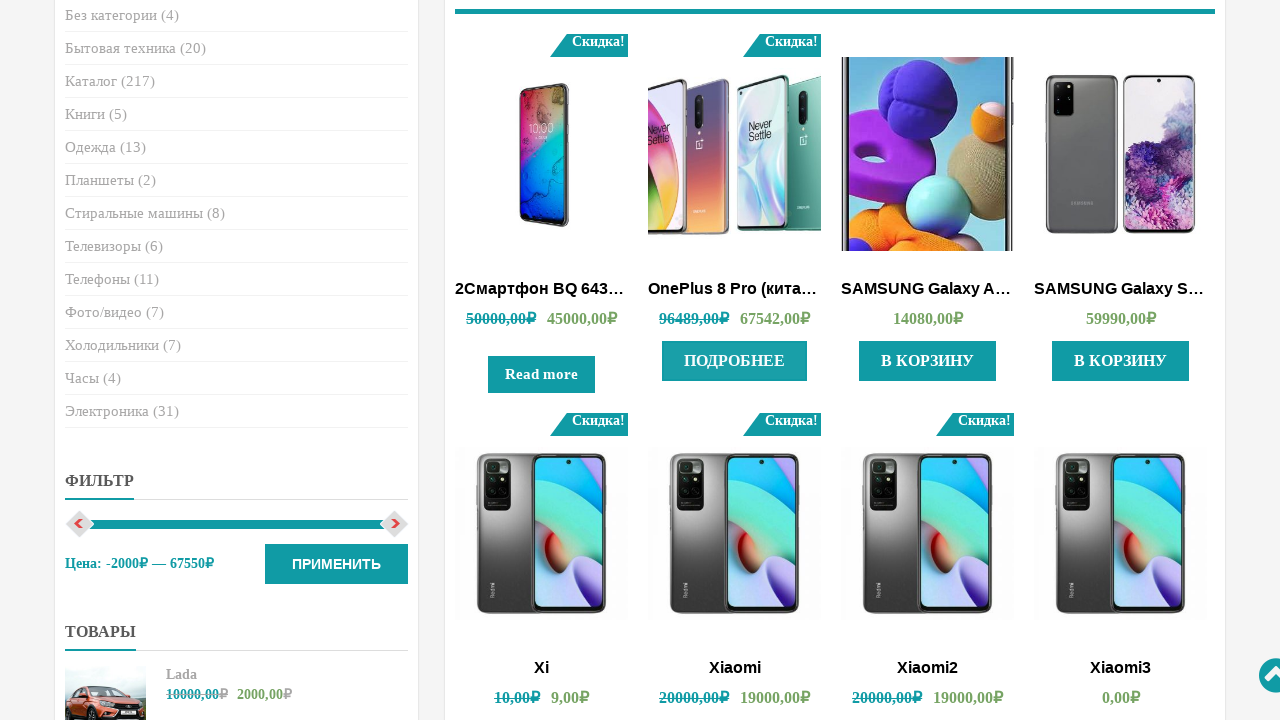

Clicked view cart button at (735, 361) on xpath=//*[contains(@class, 'added_to_cart')]
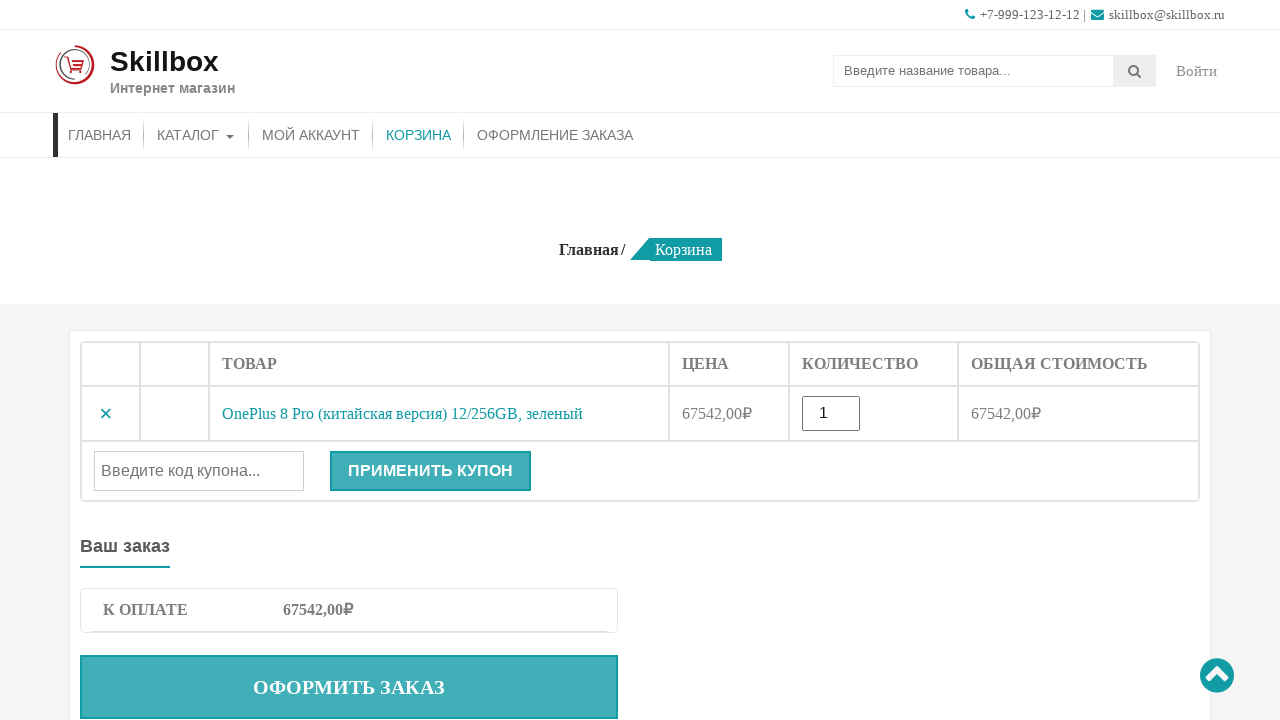

Verified we are on the shopping cart page
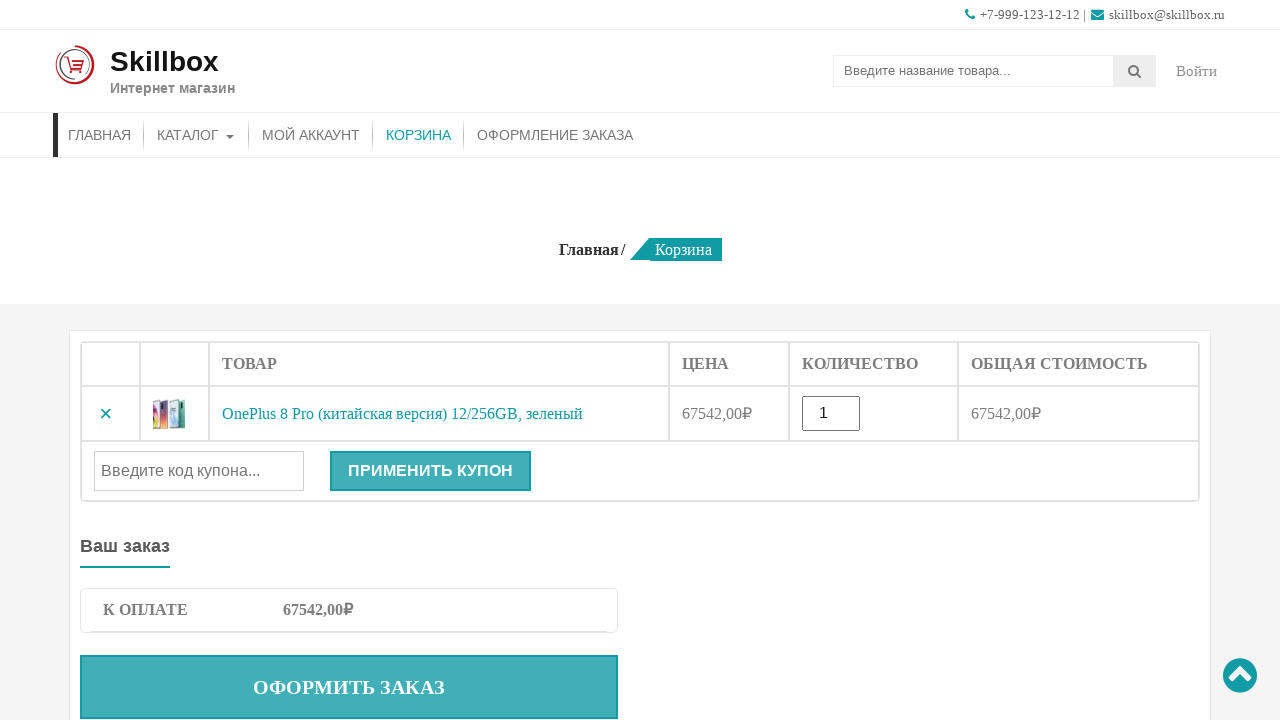

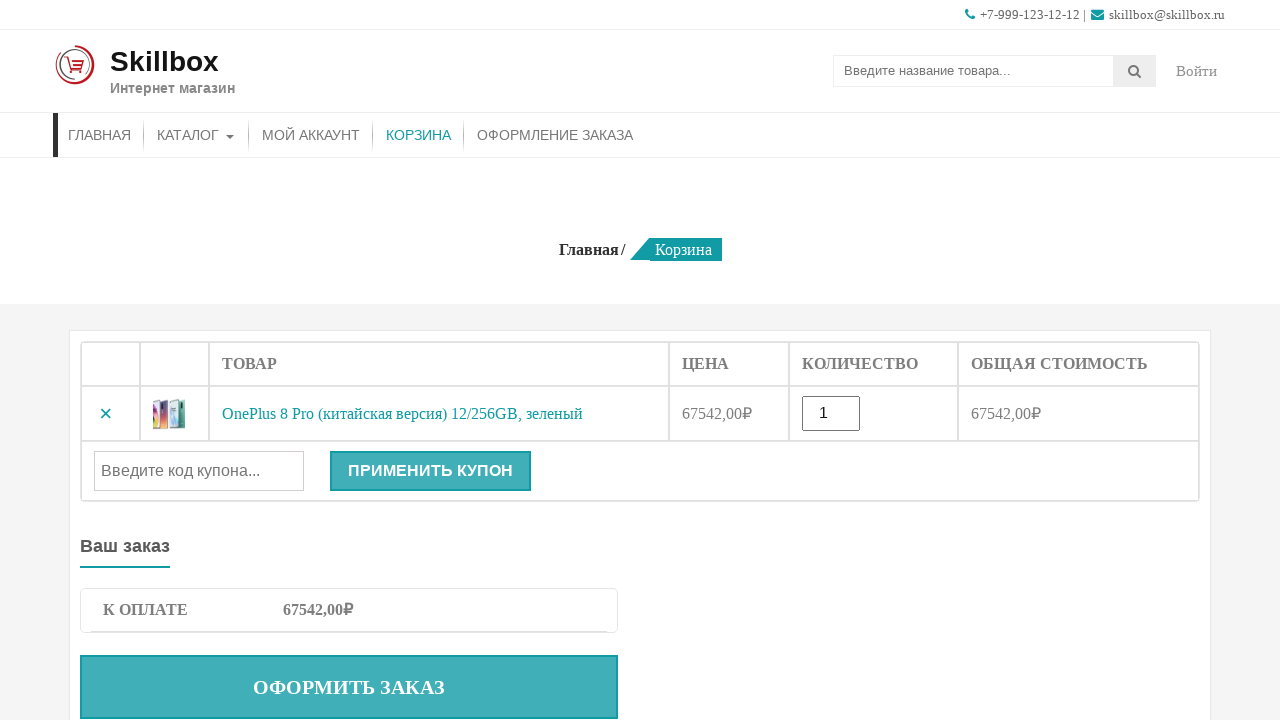